Tests dropdown selection functionality by selecting an option from a dropdown menu using index selection

Starting URL: https://rahulshettyacademy.com/AutomationPractice/

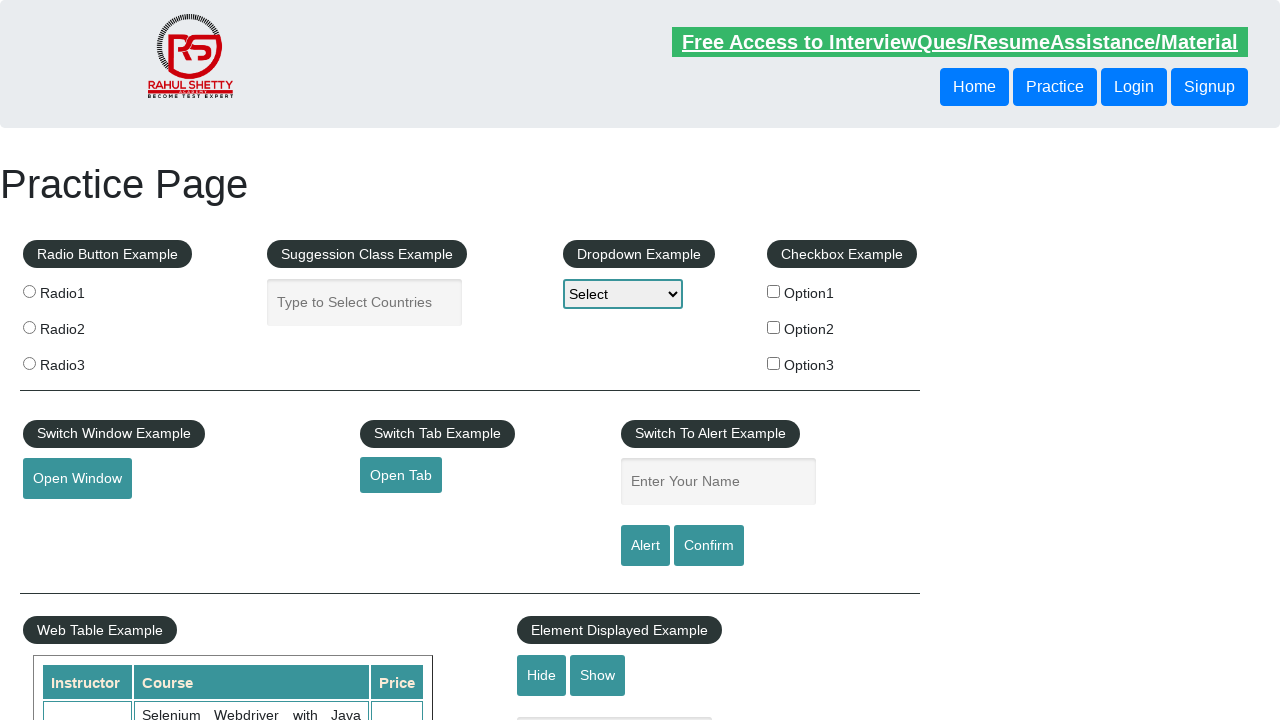

Selected first option from dropdown menu using index selection on select#dropdown-class-example
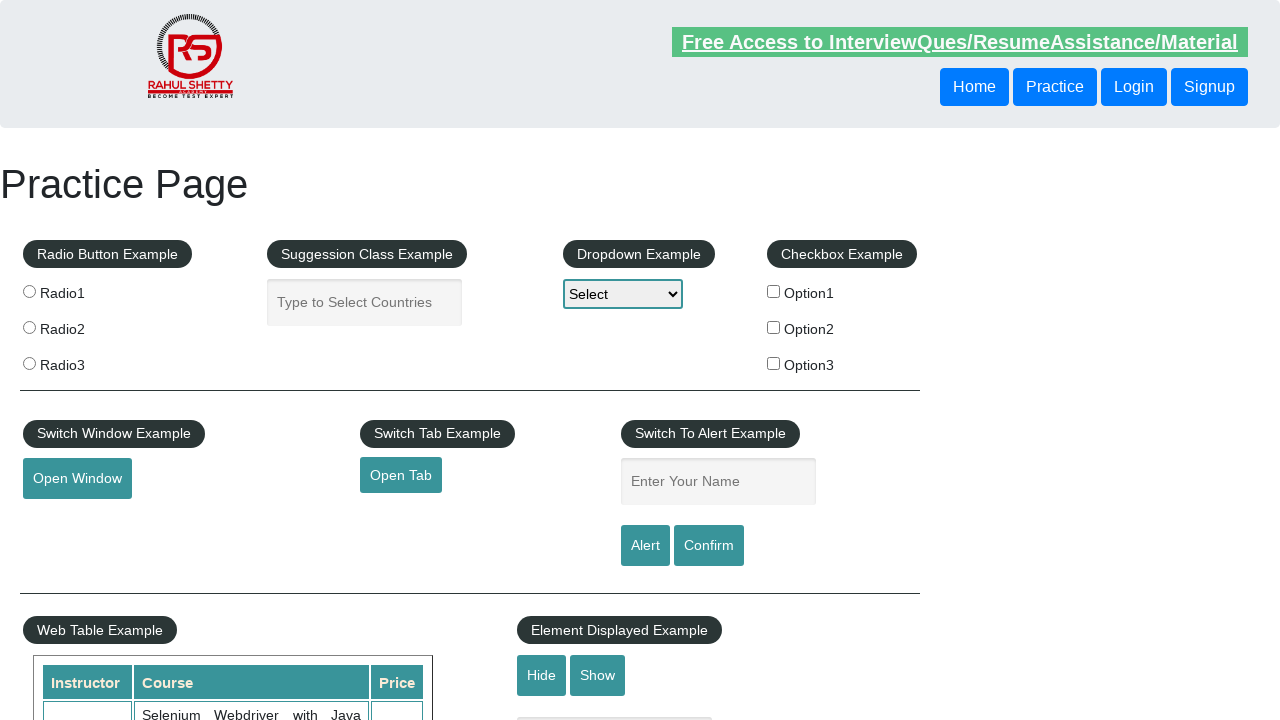

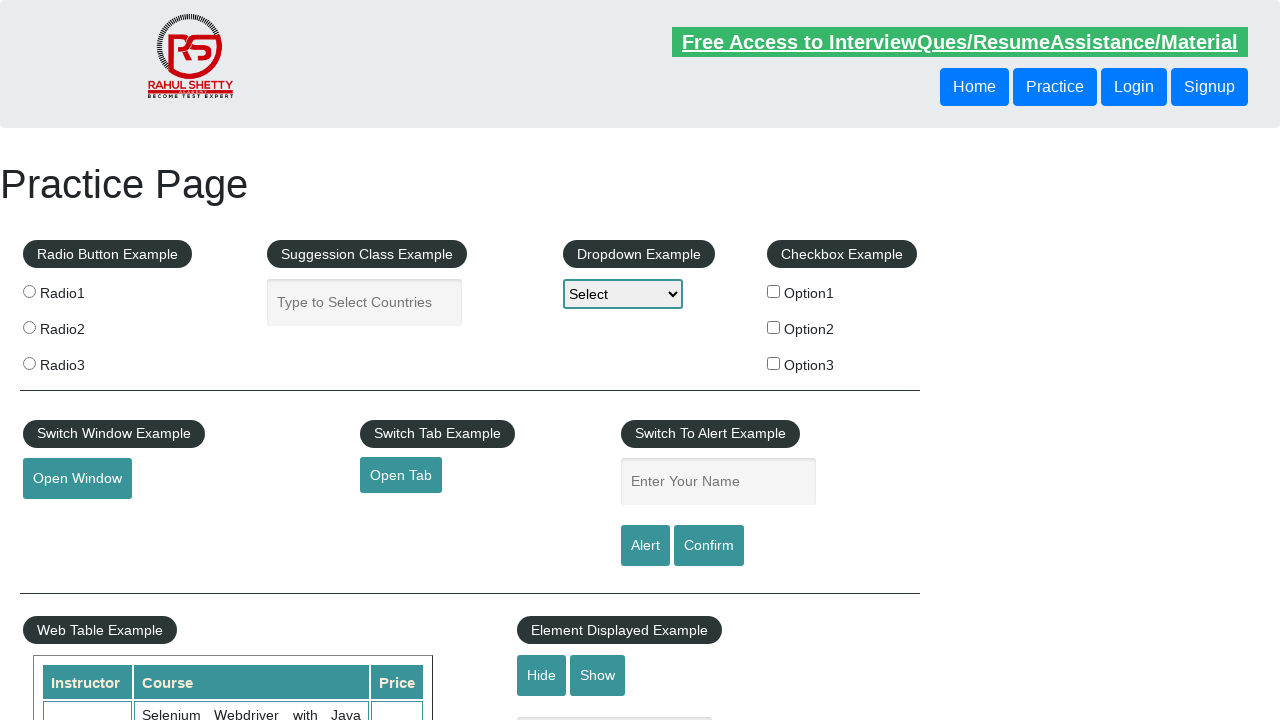